Fills out a simple form with first name, last name, city, and country fields, then submits the form

Starting URL: http://suninjuly.github.io/simple_form_find_task.html

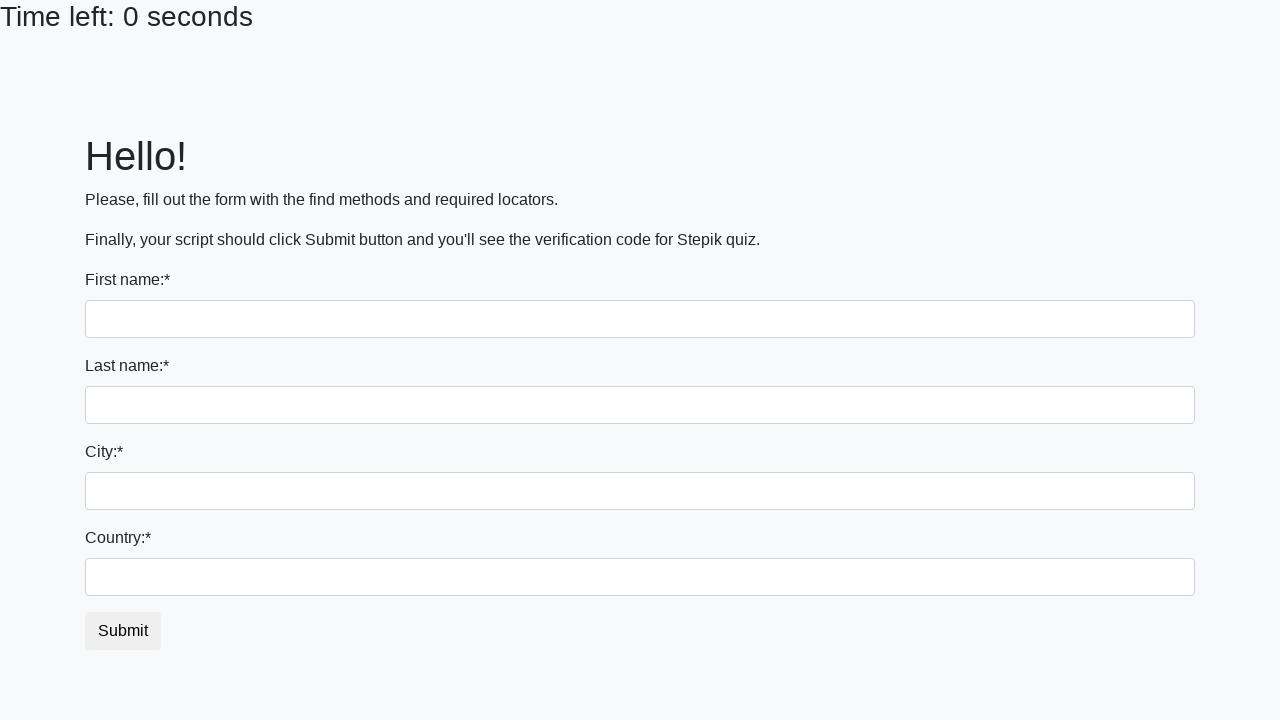

Navigated to simple form page
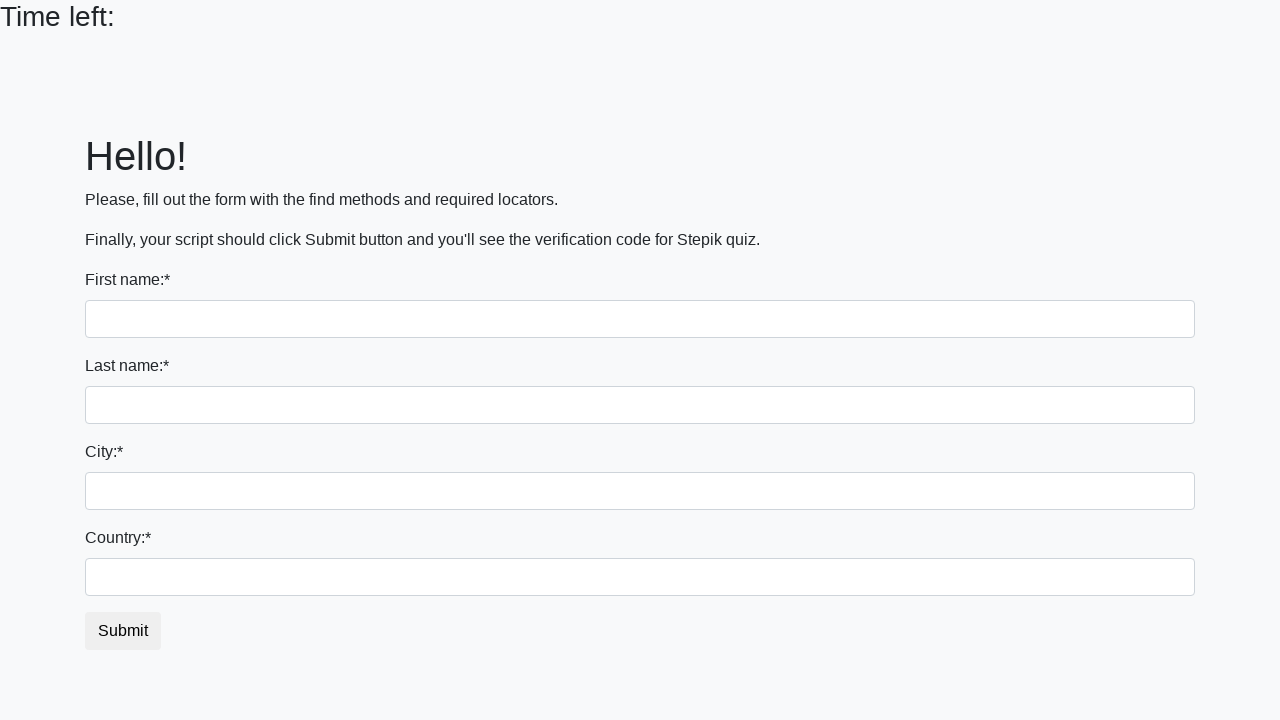

Filled first name field with 'Ivan' on input
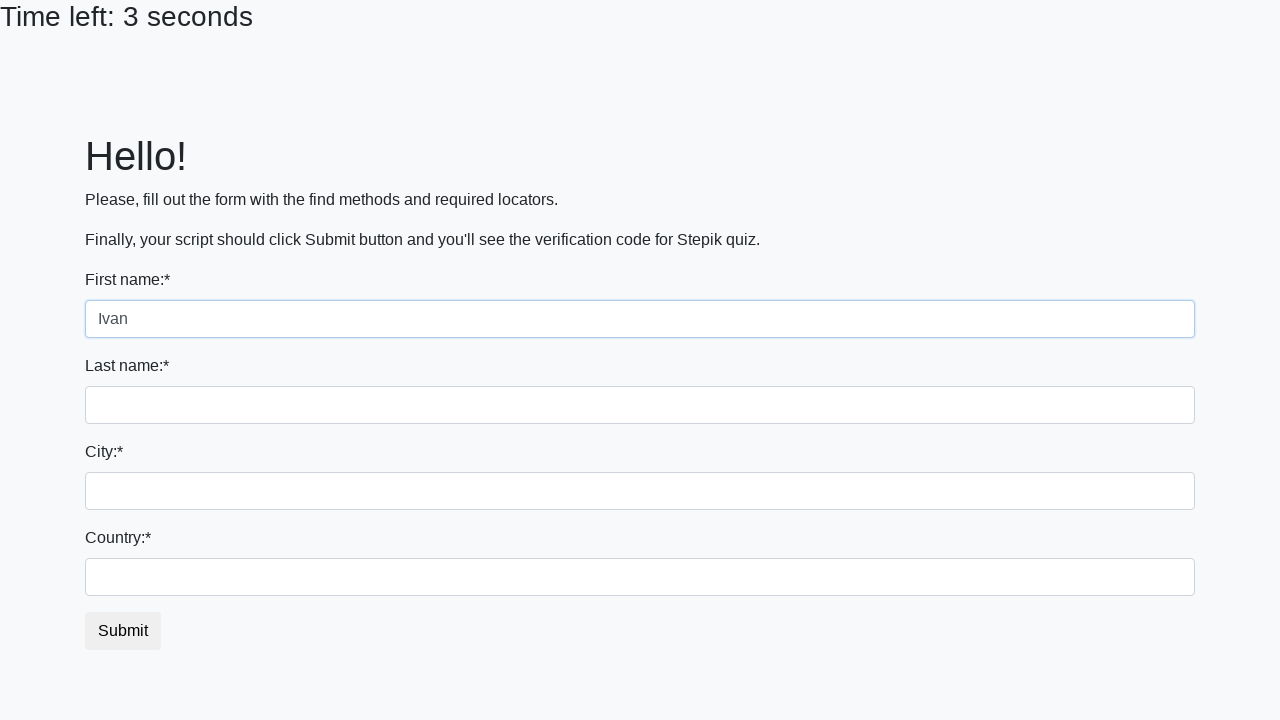

Filled last name field with 'Petrov' on input[name='last_name']
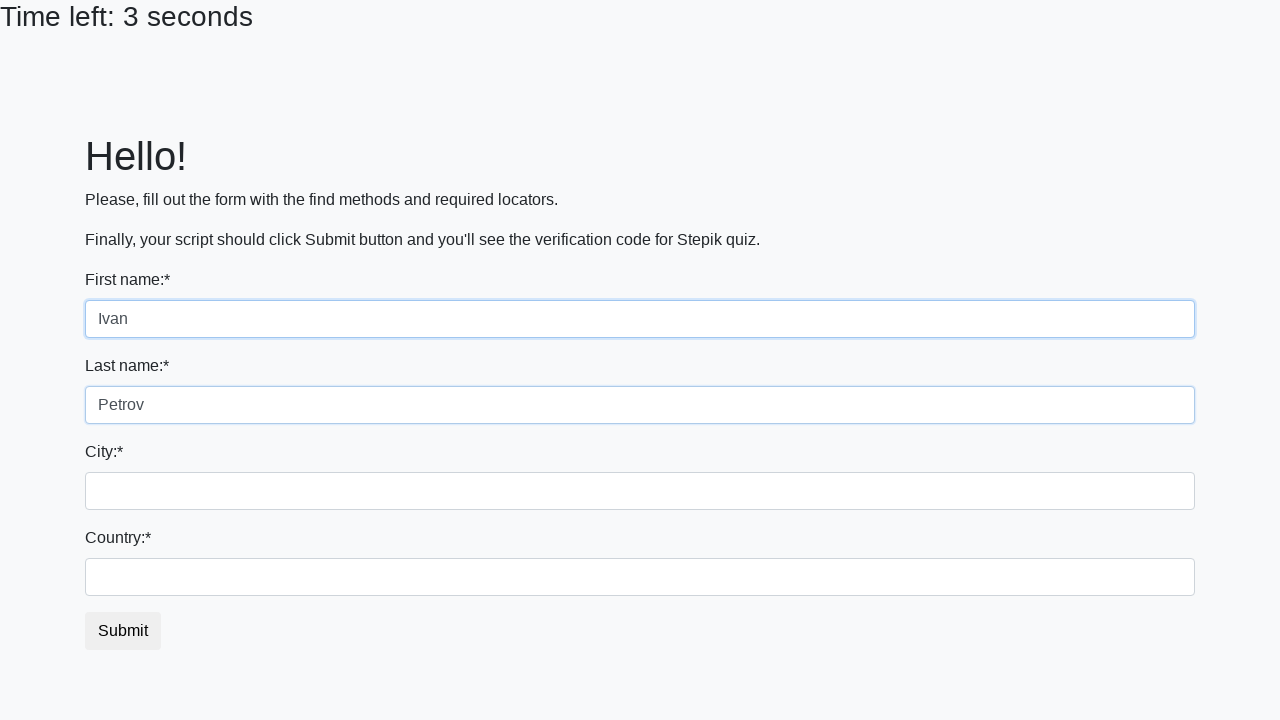

Filled city field with 'Smolensk' on .form-control.city
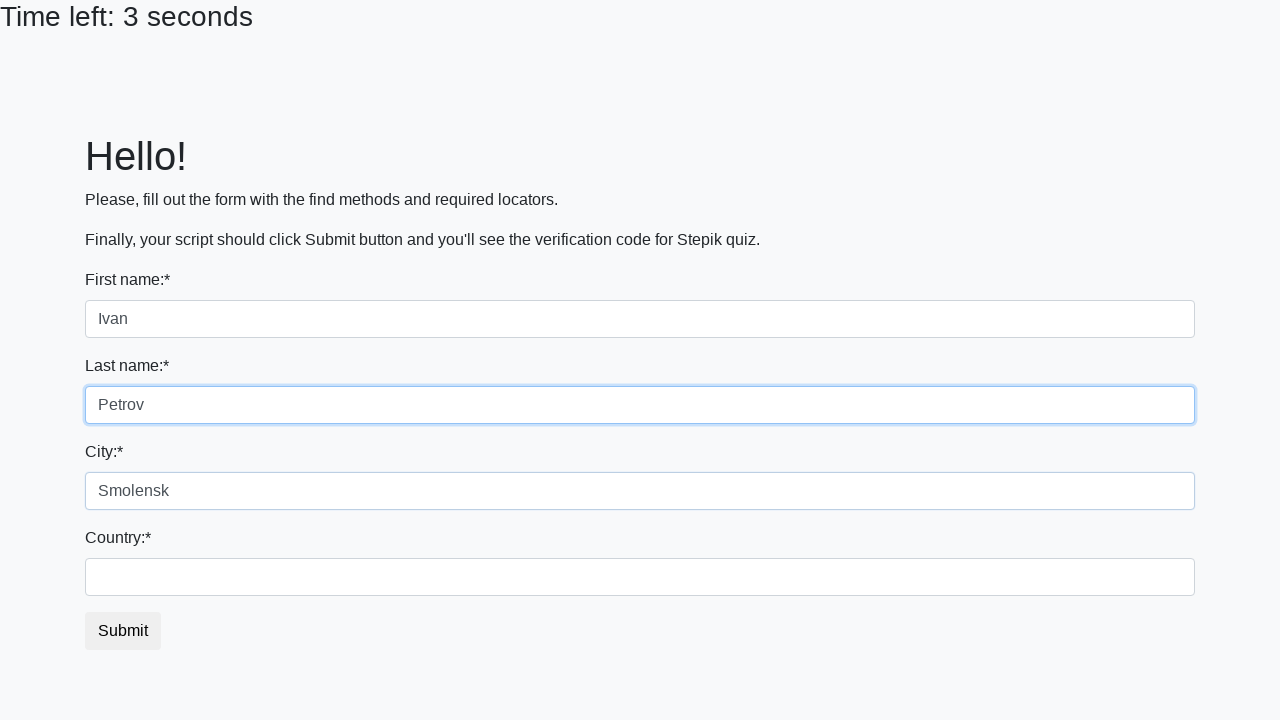

Filled country field with 'Russia' on #country
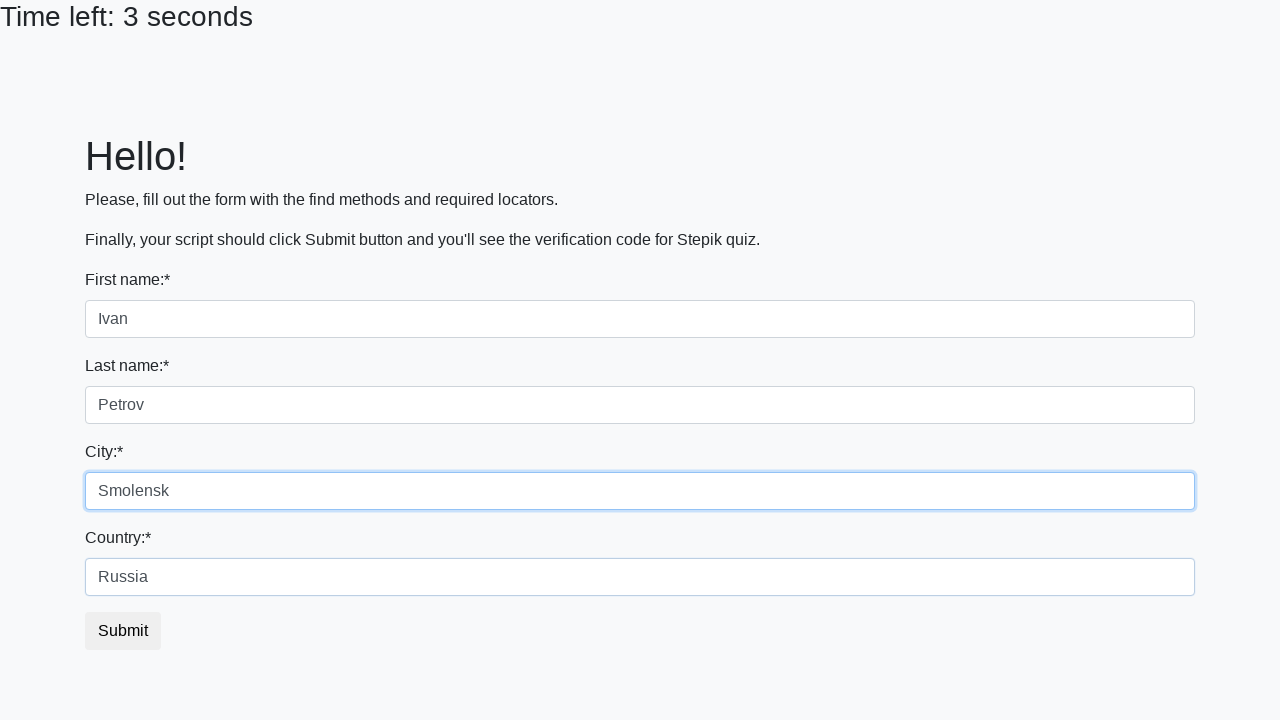

Clicked submit button to submit the form at (123, 631) on button.btn
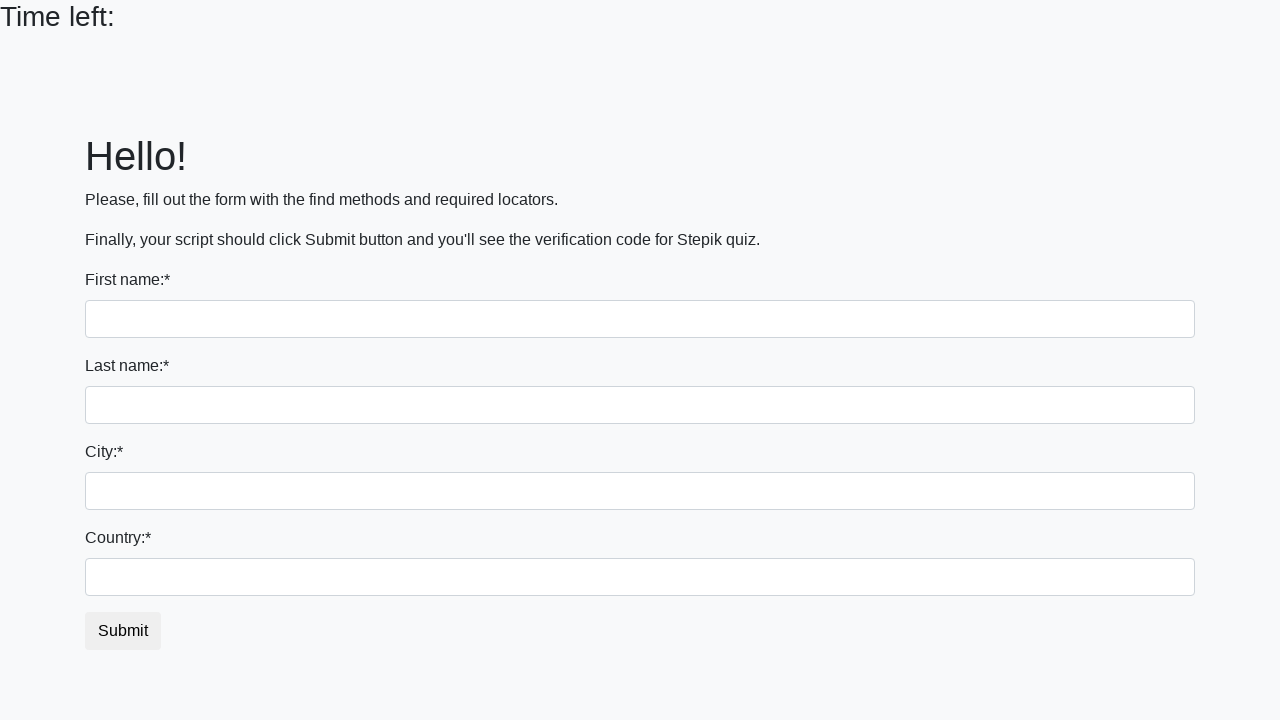

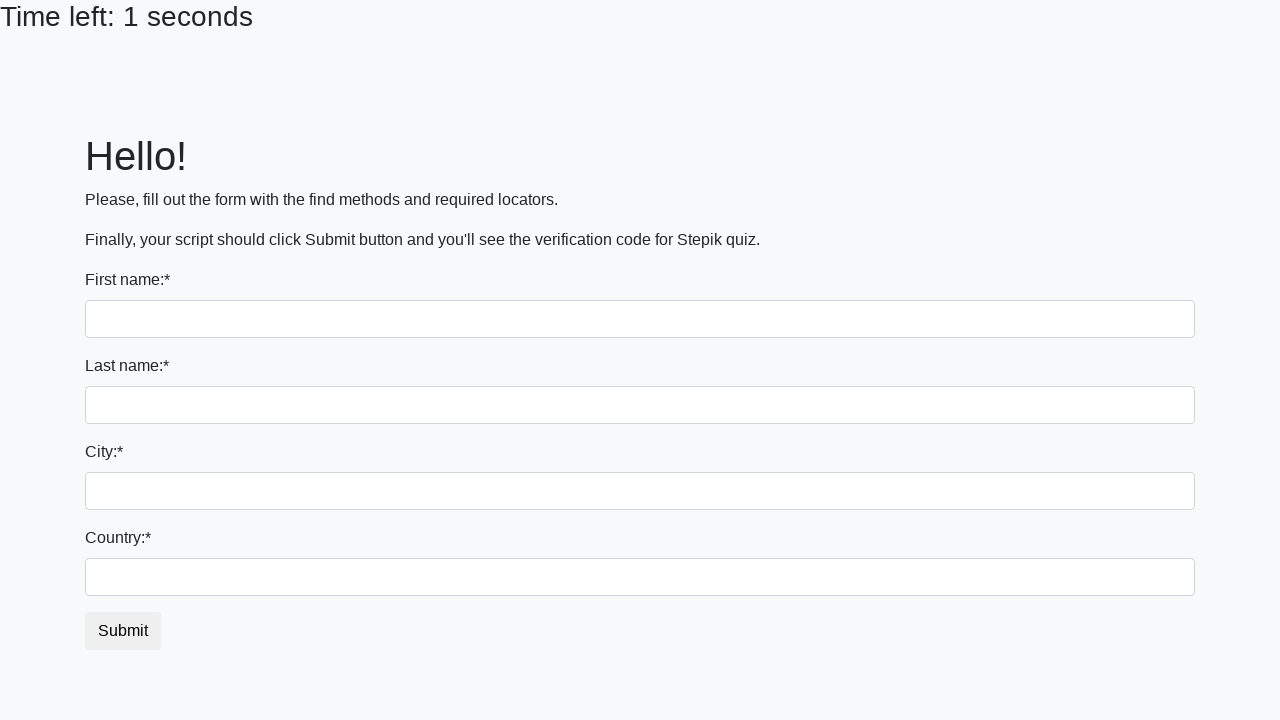